Tests a multi-select dropdown on a registration form by clicking to open it and selecting multiple language options (Arabic, Dutch, Danish)

Starting URL: https://demo.automationtesting.in/Register.html

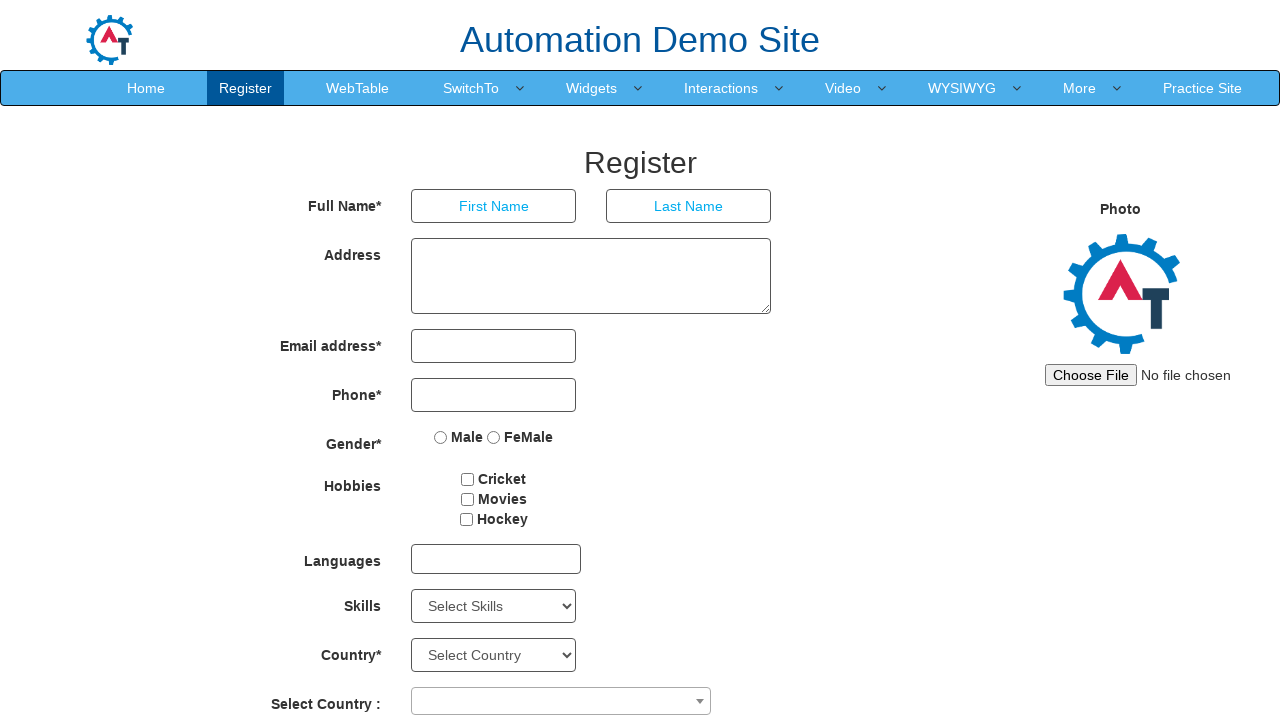

Clicked on the multi-select dropdown to open it at (496, 559) on xpath=//div[@id='msdd']
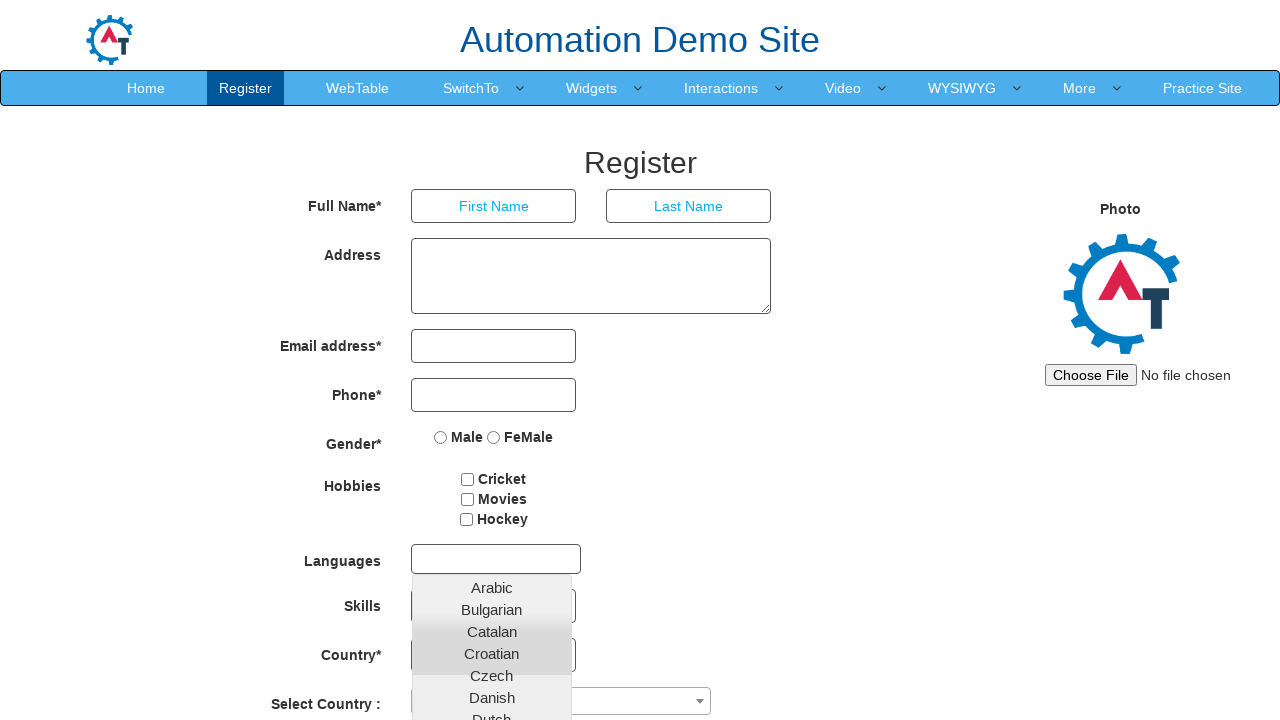

Selected Arabic language option from the dropdown at (492, 587) on xpath=//a[text()='Arabic']
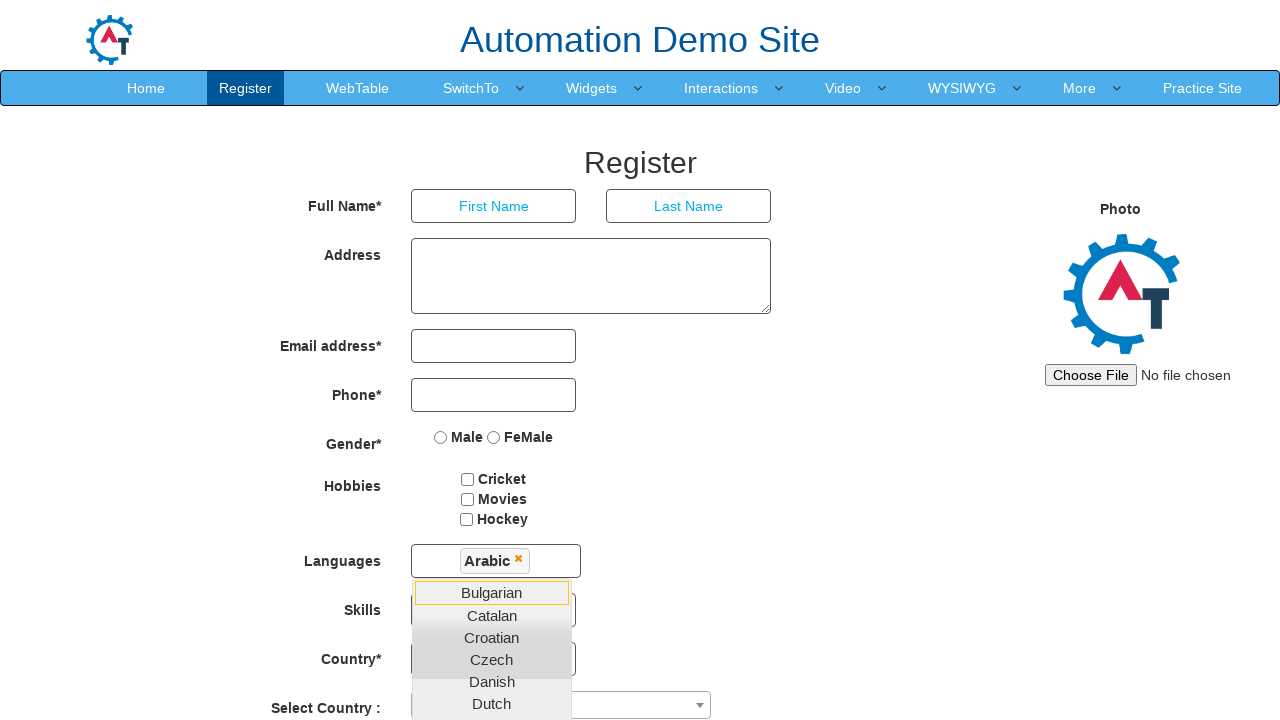

Selected Dutch language option from the dropdown at (492, 703) on xpath=//a[text()='Dutch']
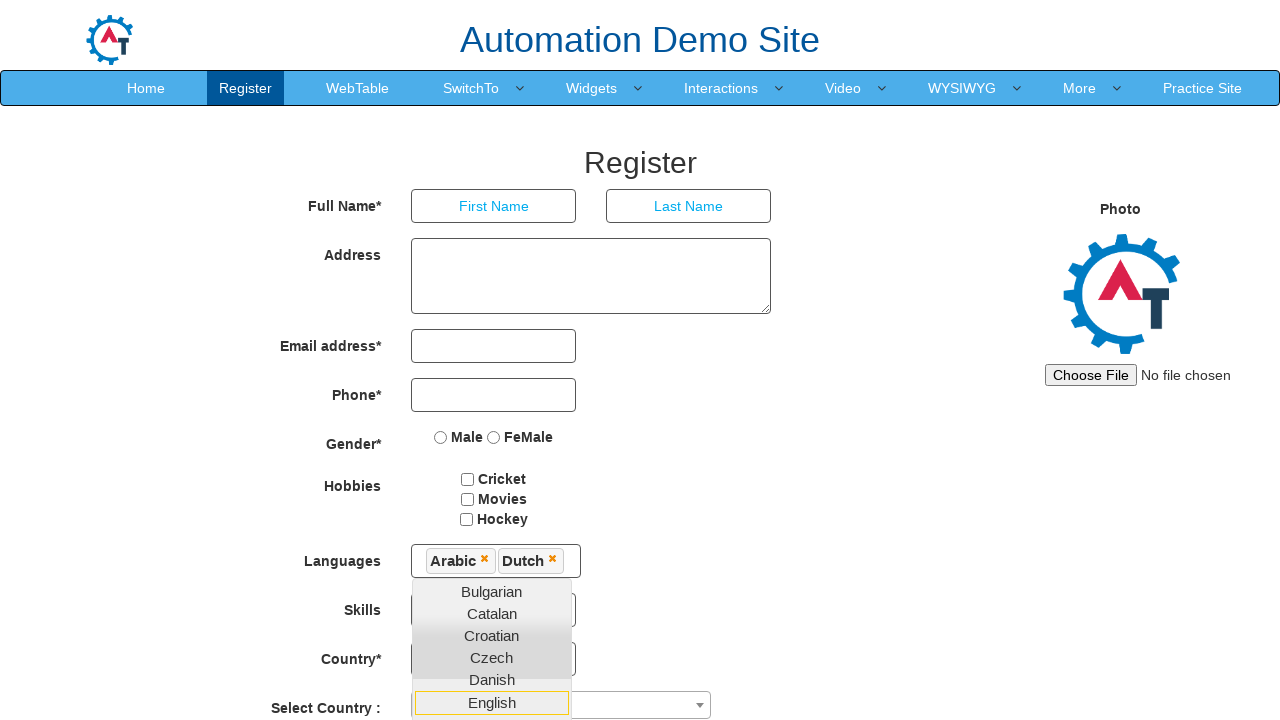

Selected Danish language option from the dropdown at (492, 679) on xpath=//a[text()='Danish']
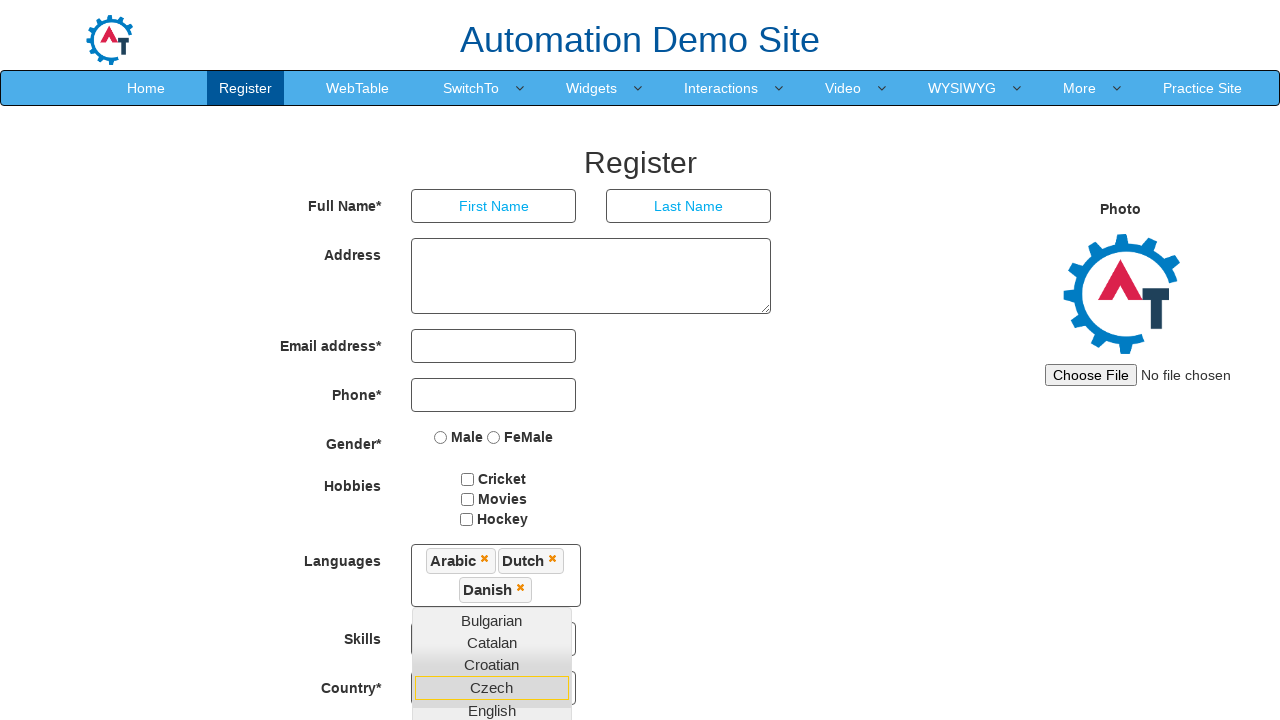

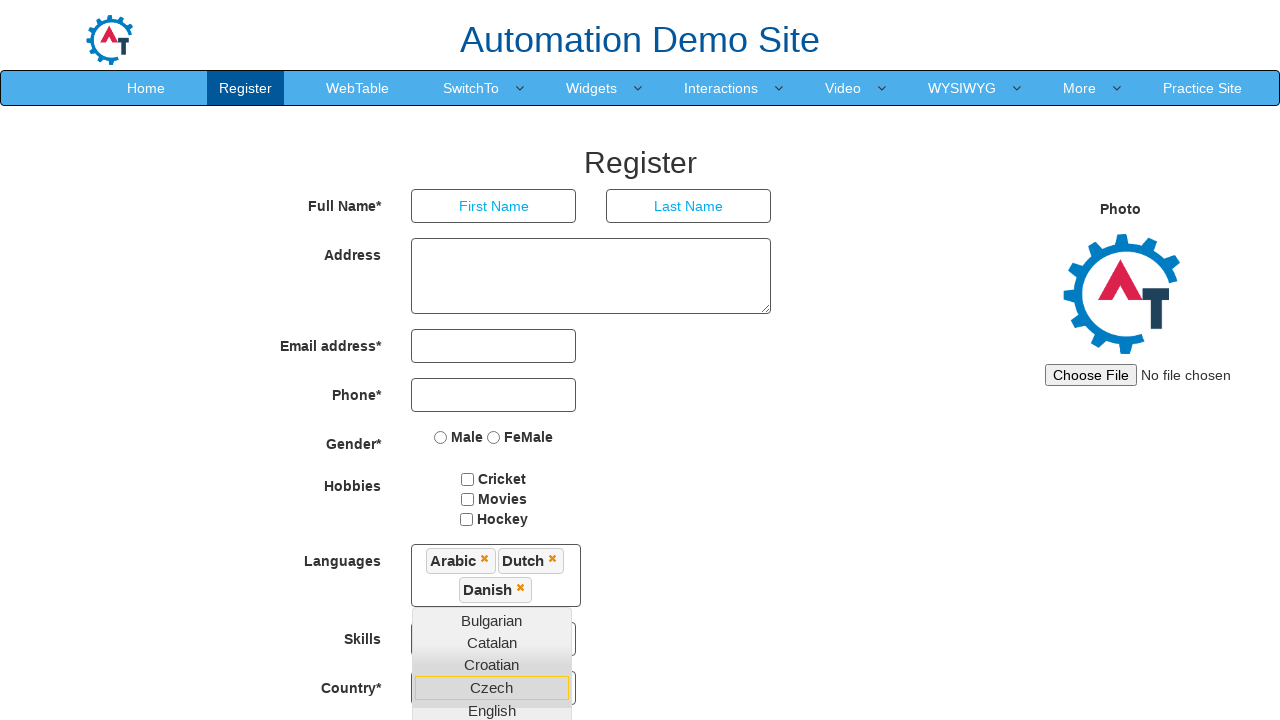